Tests touch gestures by tapping on a match card to navigate to match details, then navigating back.

Starting URL: https://the-match-five.vercel.app/matches

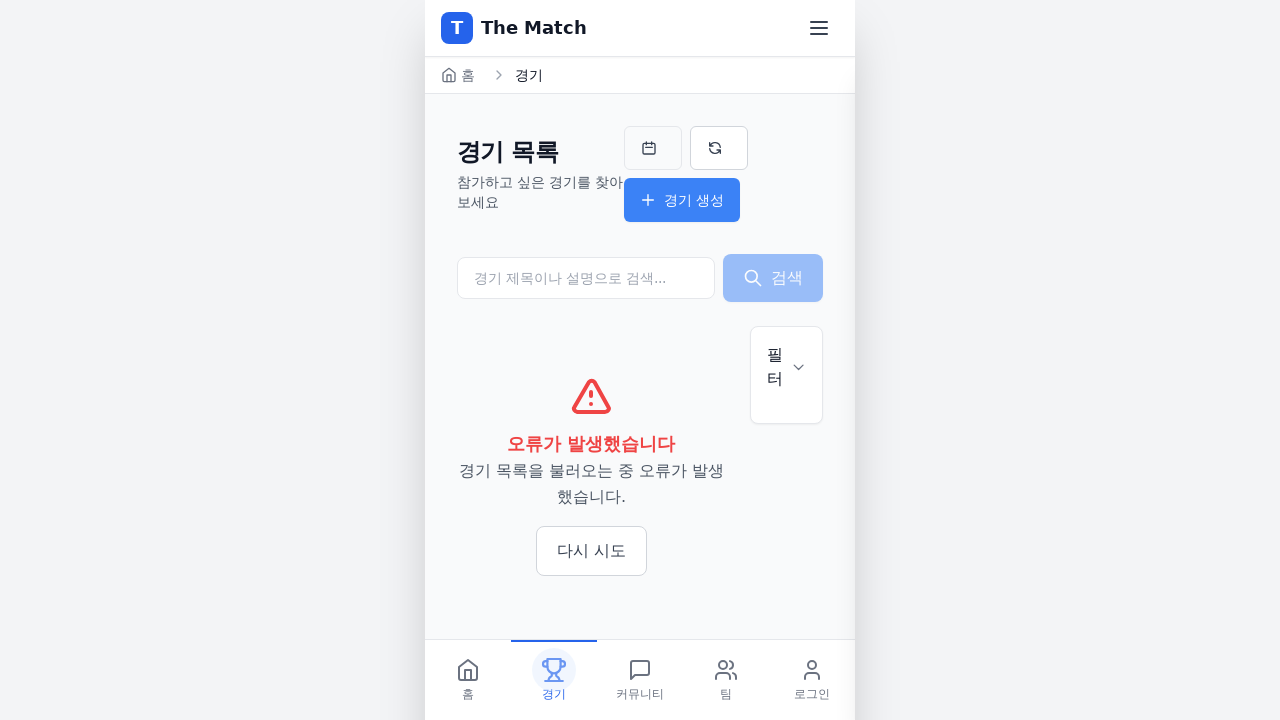

Set mobile viewport to iPhone 14 dimensions (390x844)
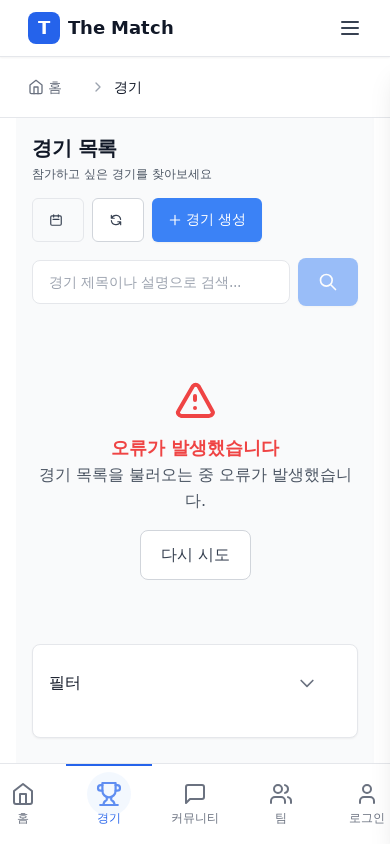

Waited for page to reach networkidle state
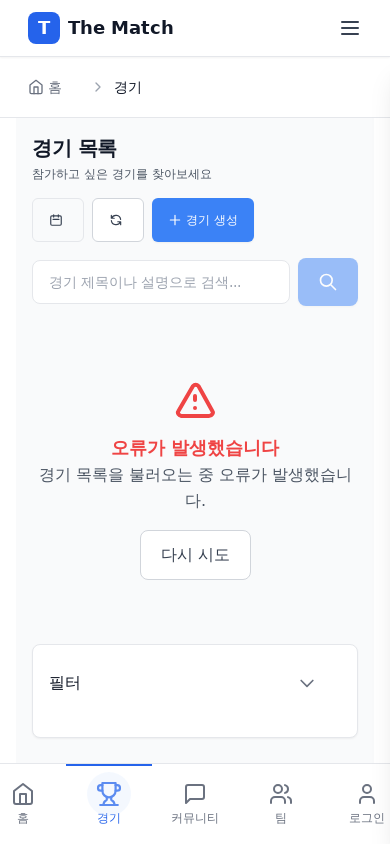

Located first match card element
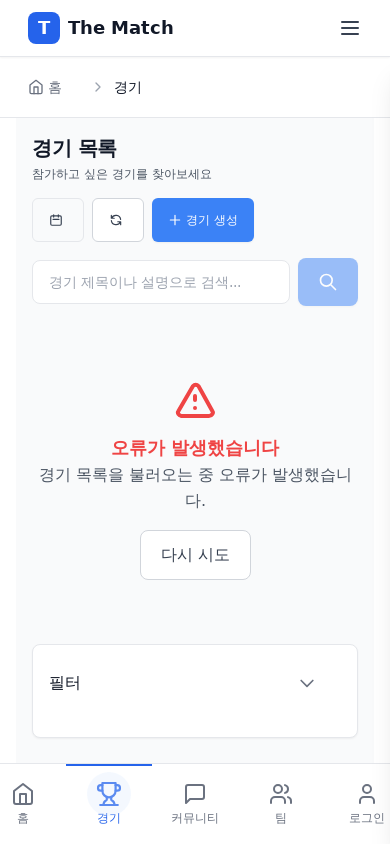

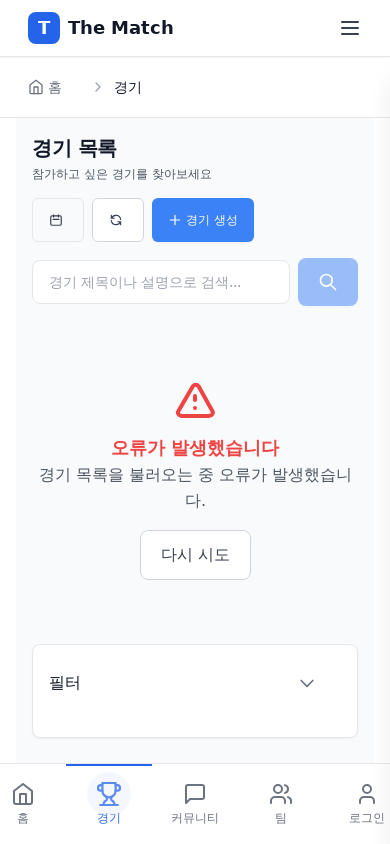